Tests dropdown selection functionality including single and multi-select dropdowns, selecting options by different methods and deselecting options

Starting URL: https://letcode.in/dropdowns

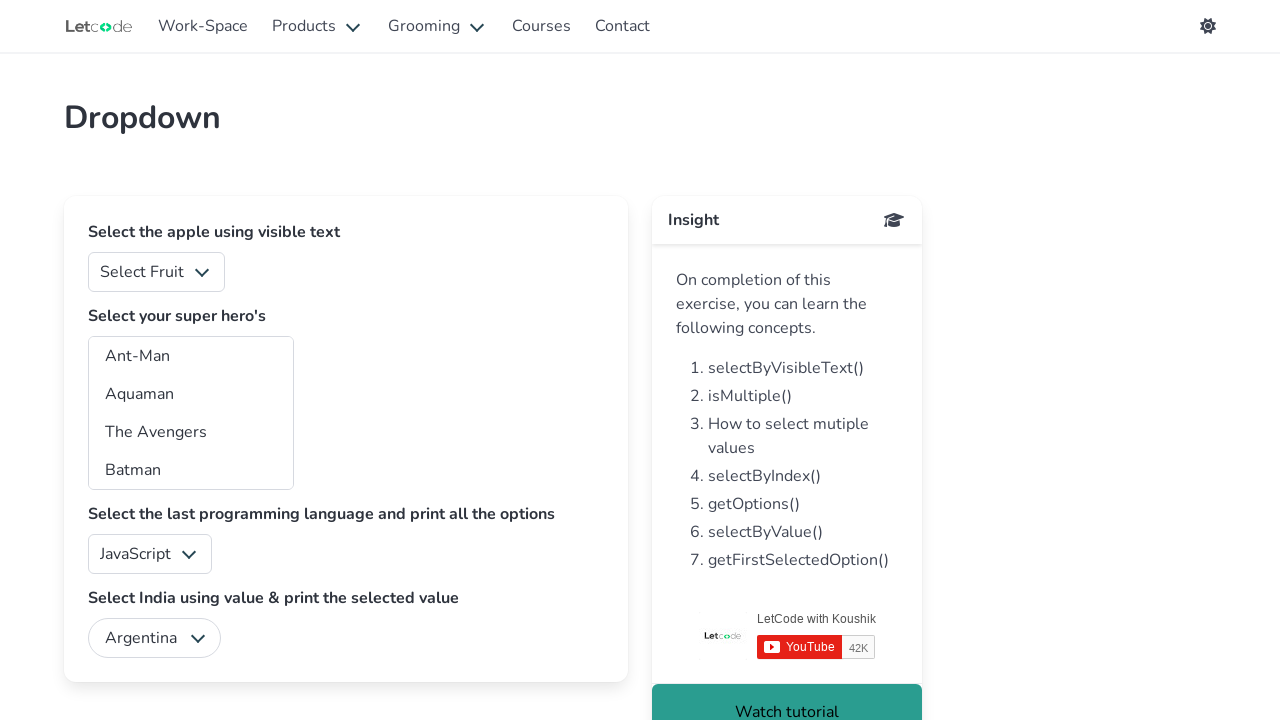

Selected 6th fruit option (index 5) from fruits dropdown on #fruits
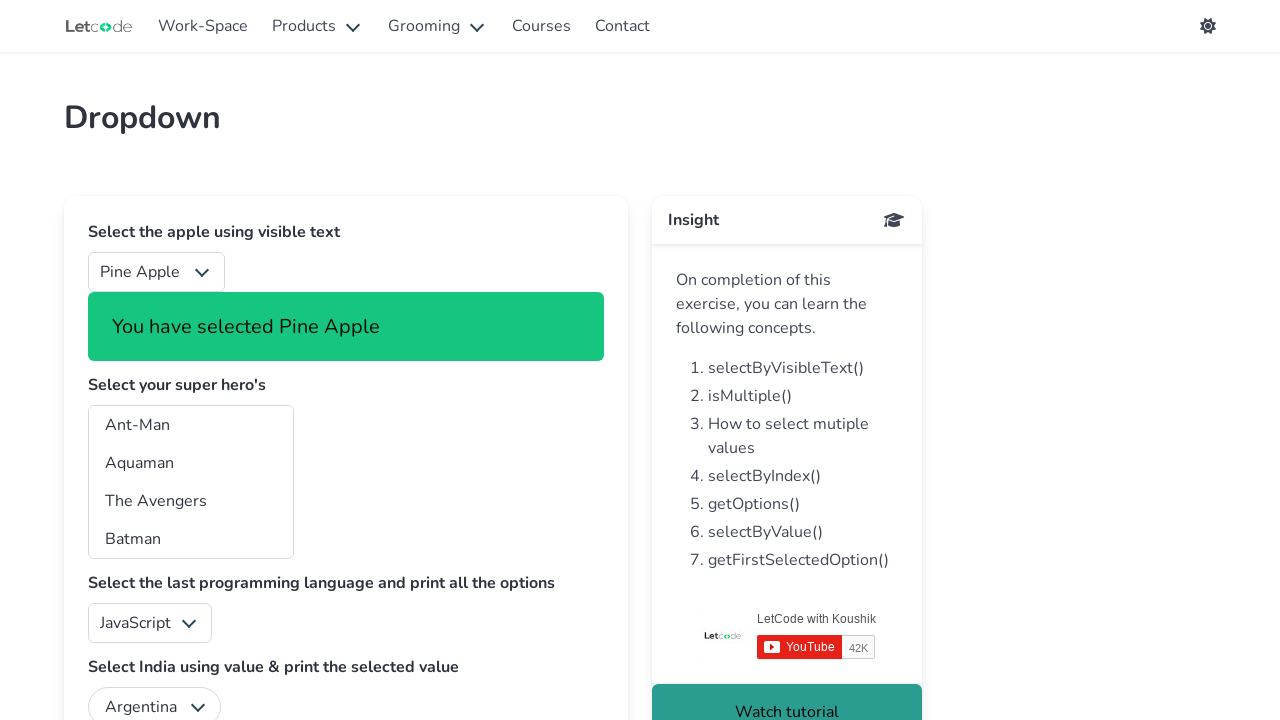

Retrieved selected fruit value from dropdown
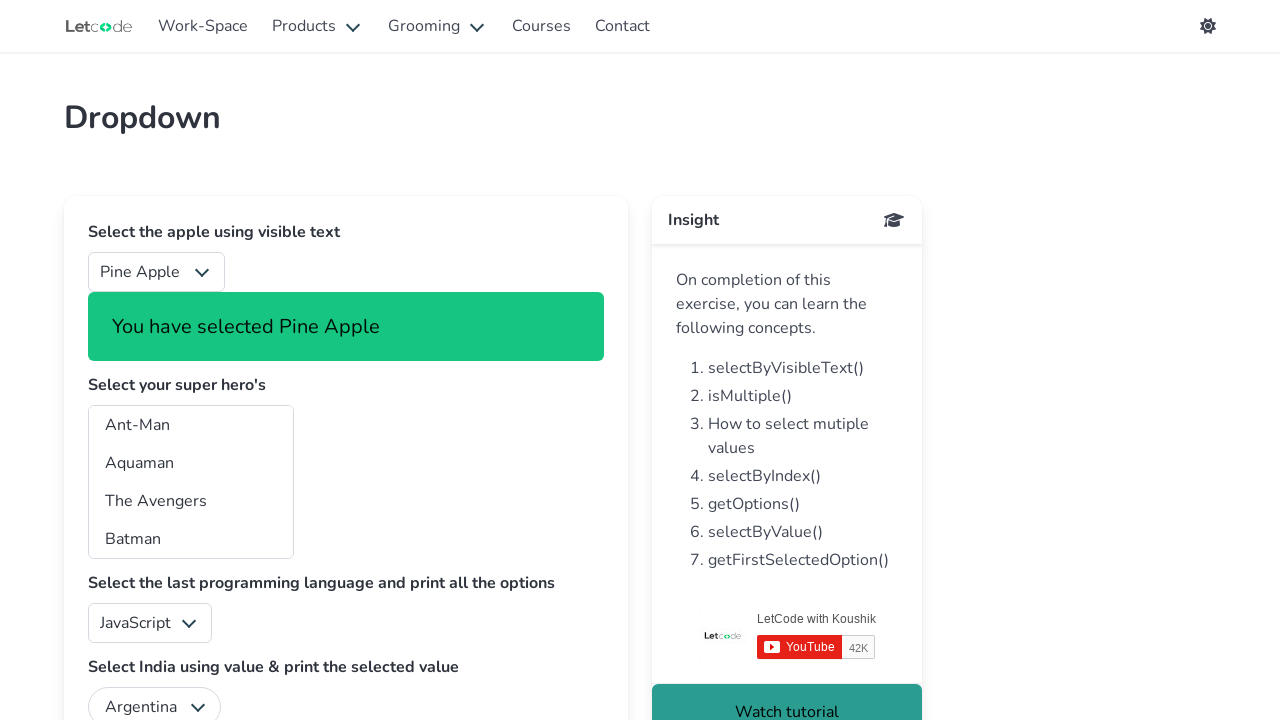

Printed selected fruit text content
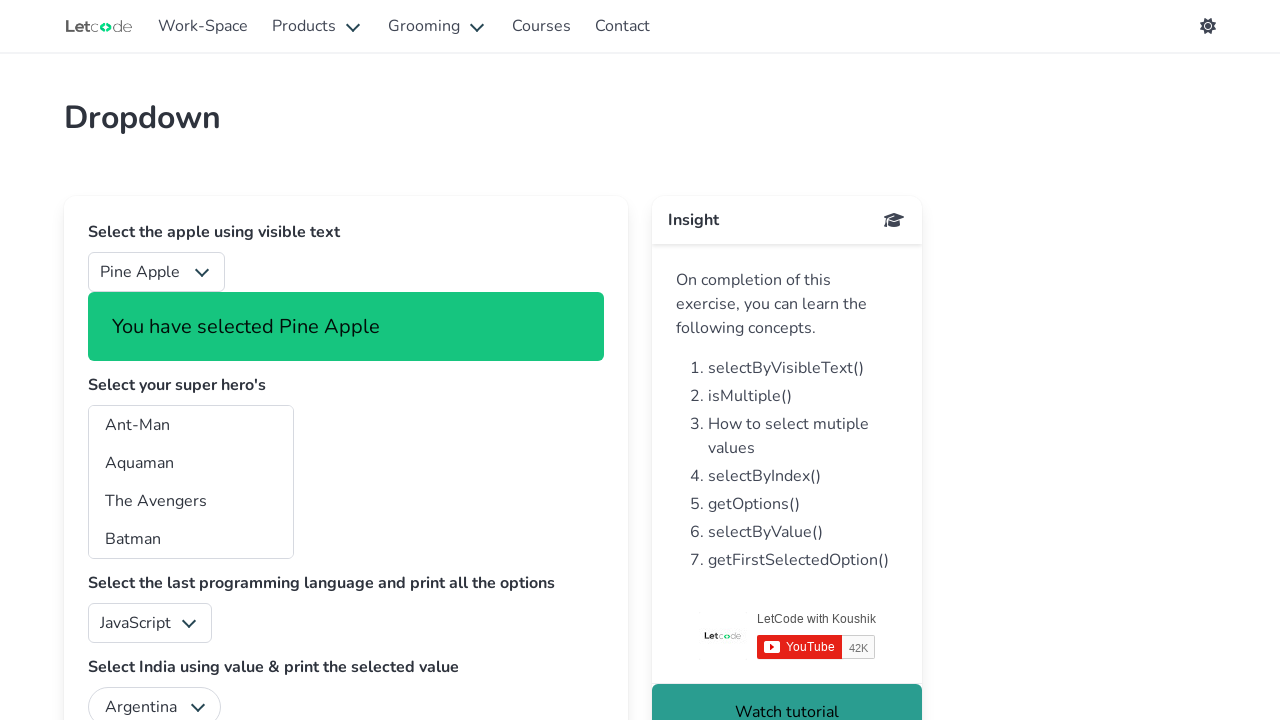

Located superheros multi-select dropdown
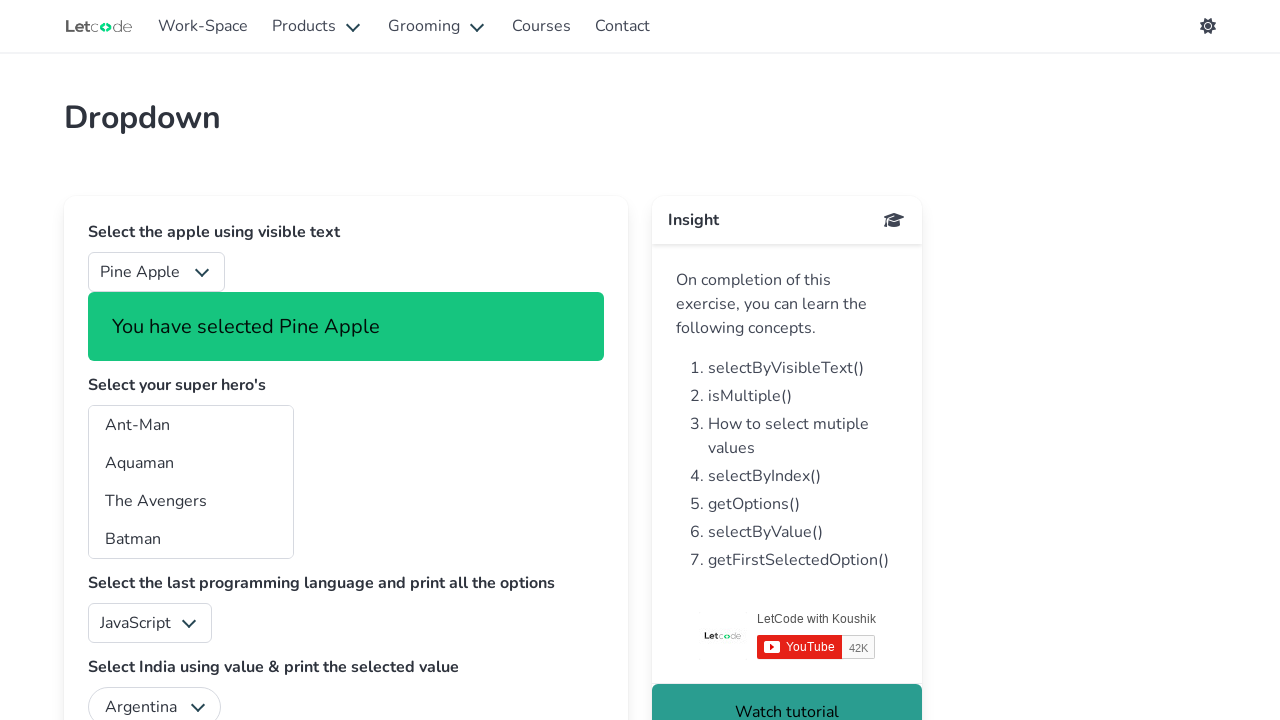

Selected 'Aquaman' from superheros dropdown by label on #superheros
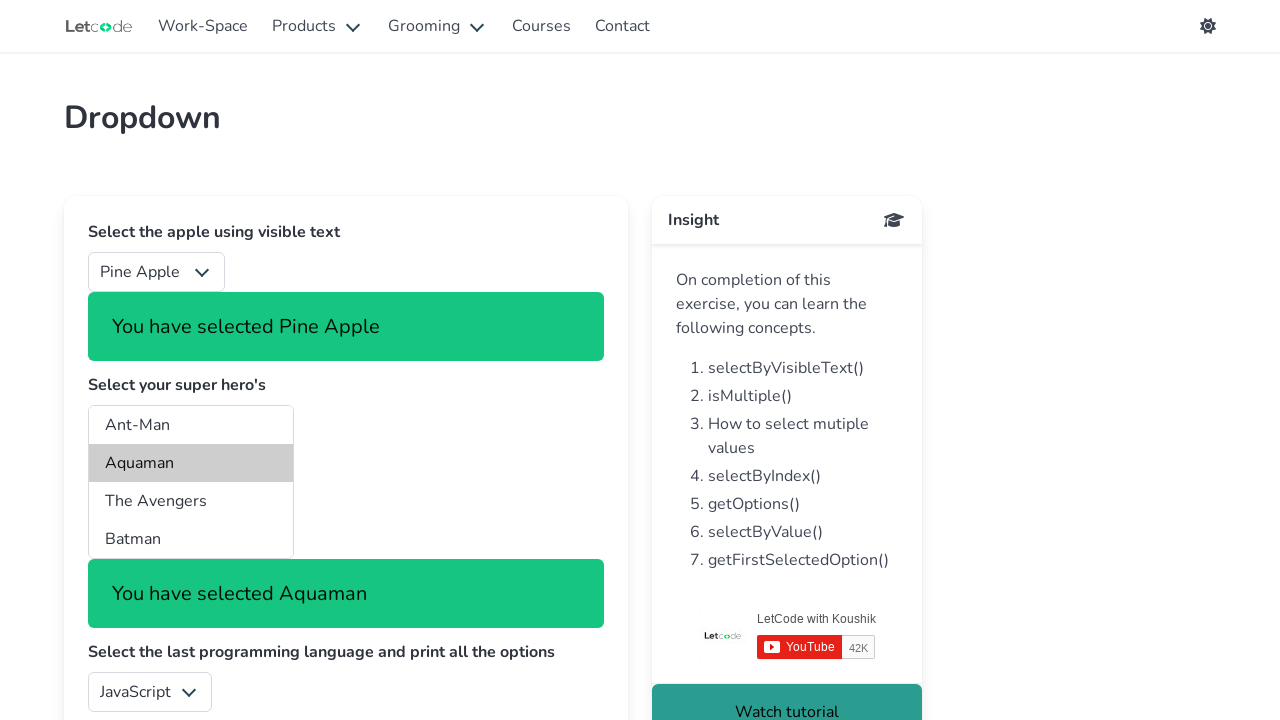

Selected superhero with value 'bp' from dropdown on #superheros
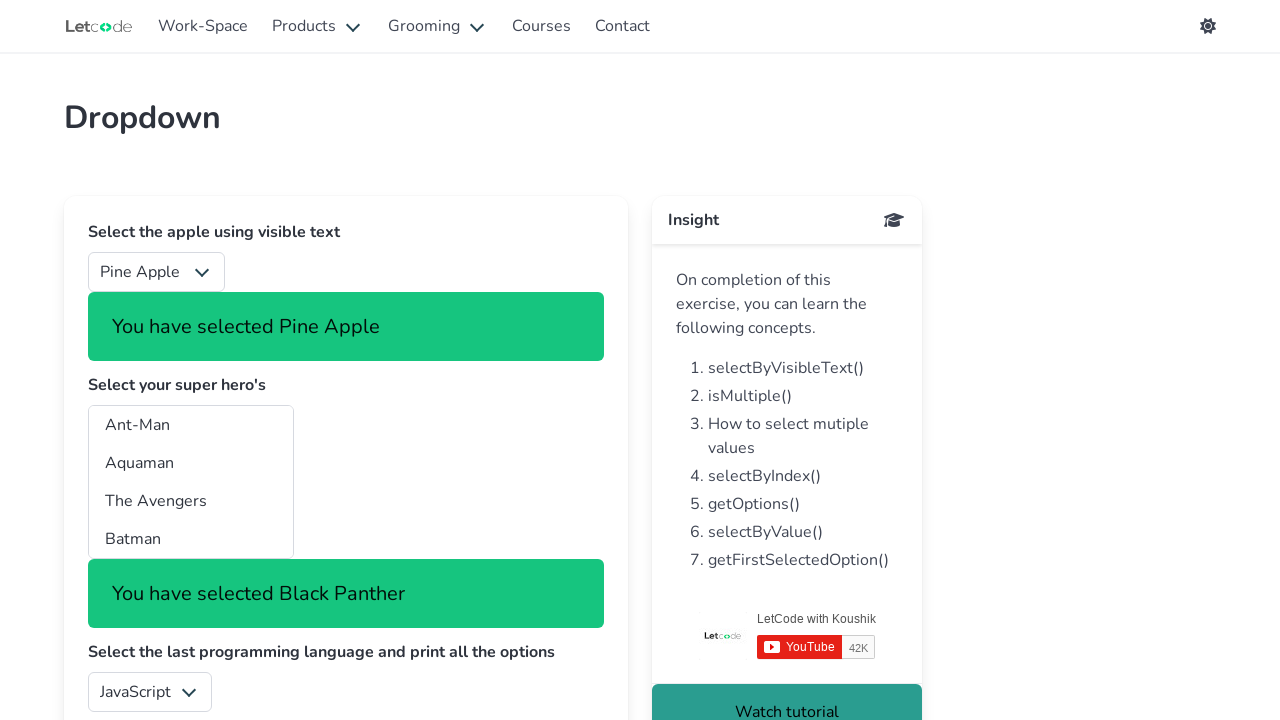

Selected 3rd superhero option (index 2) from dropdown on #superheros
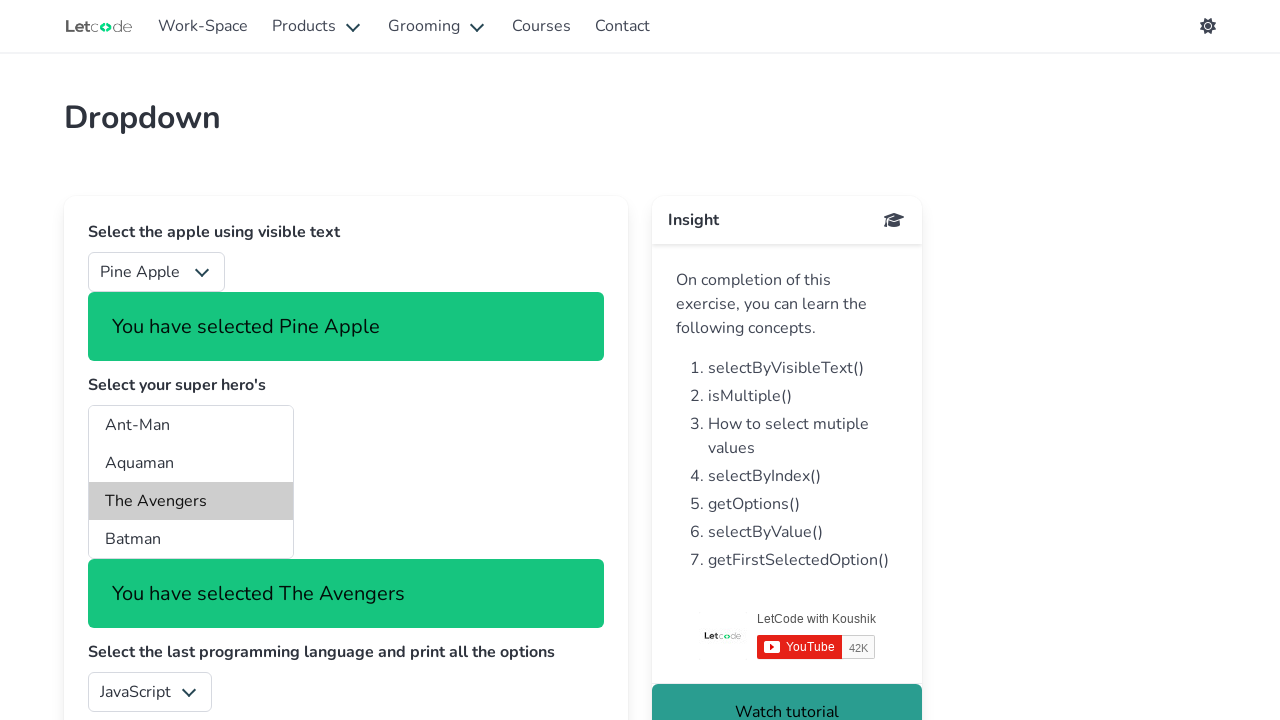

Retrieved all selected superhero options from multi-select dropdown
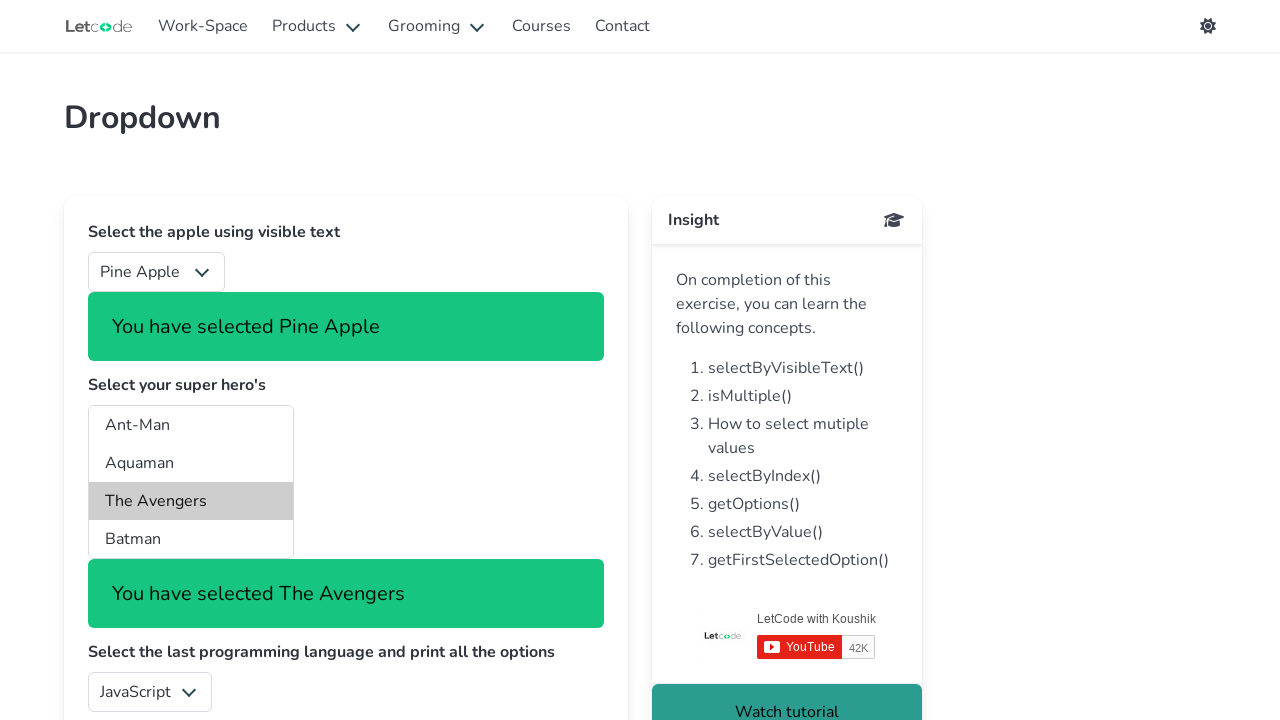

Printed selected superhero option: The Avengers
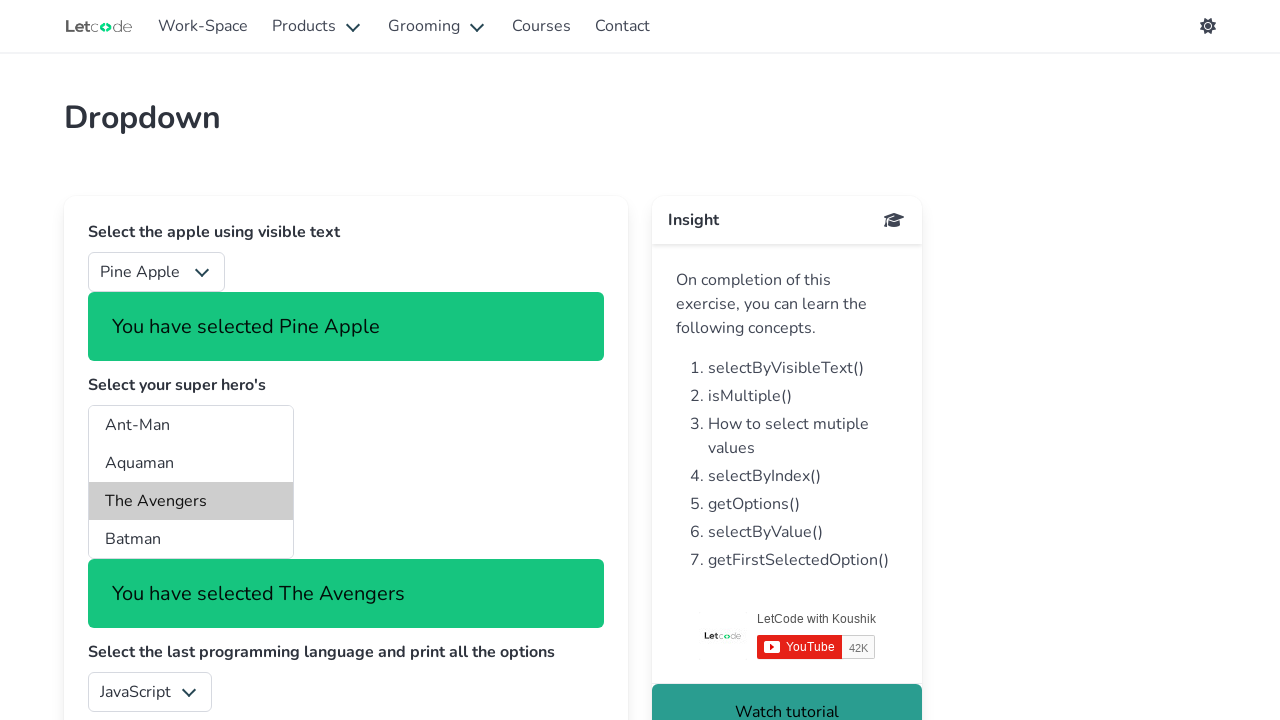

Deselected 3rd superhero option (index 2) from multi-select dropdown
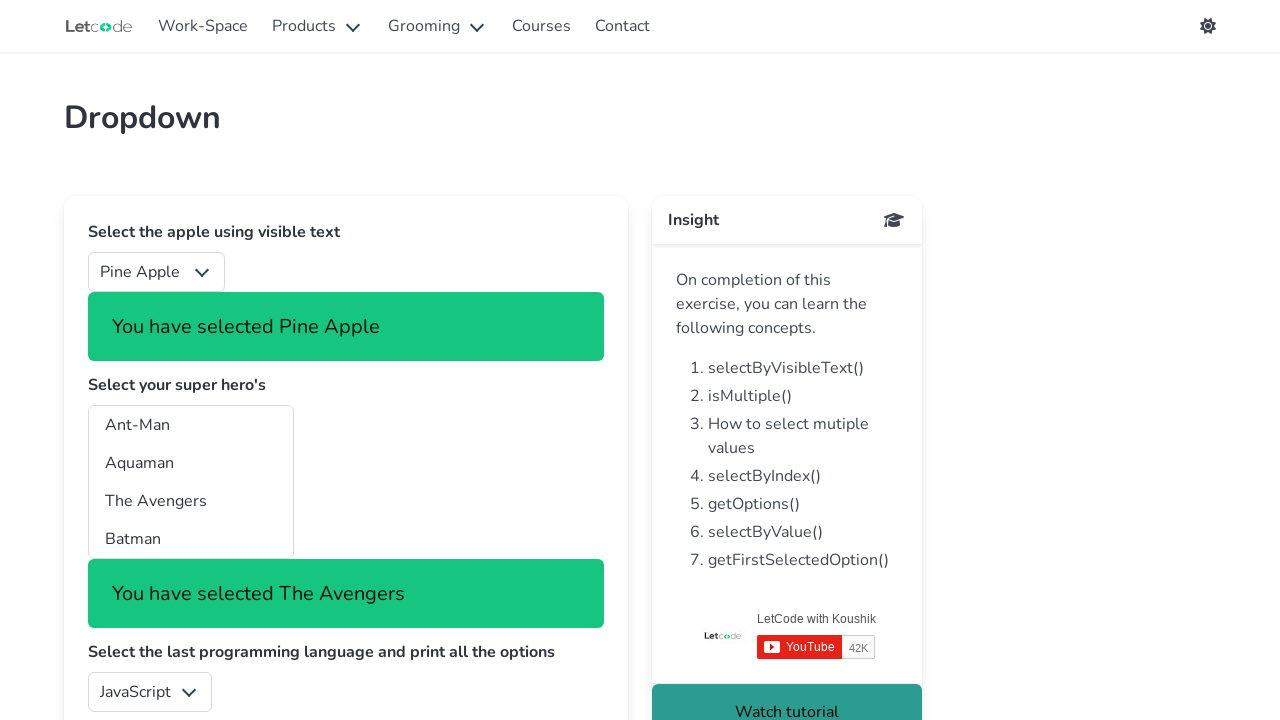

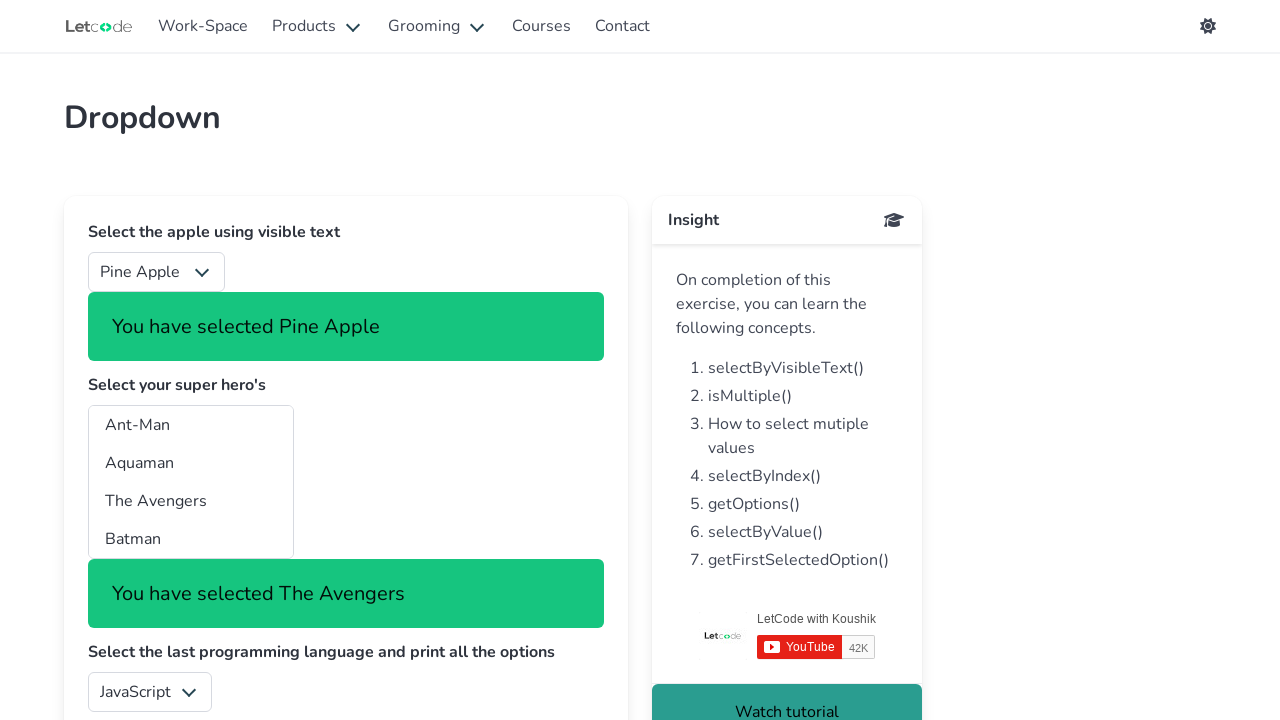